Tests the sorting functionality on a product offers page by clicking the column header to sort, verifying the list is sorted alphabetically, and navigating through pagination to find a specific item (Rice).

Starting URL: https://rahulshettyacademy.com/greenkart/#/offers

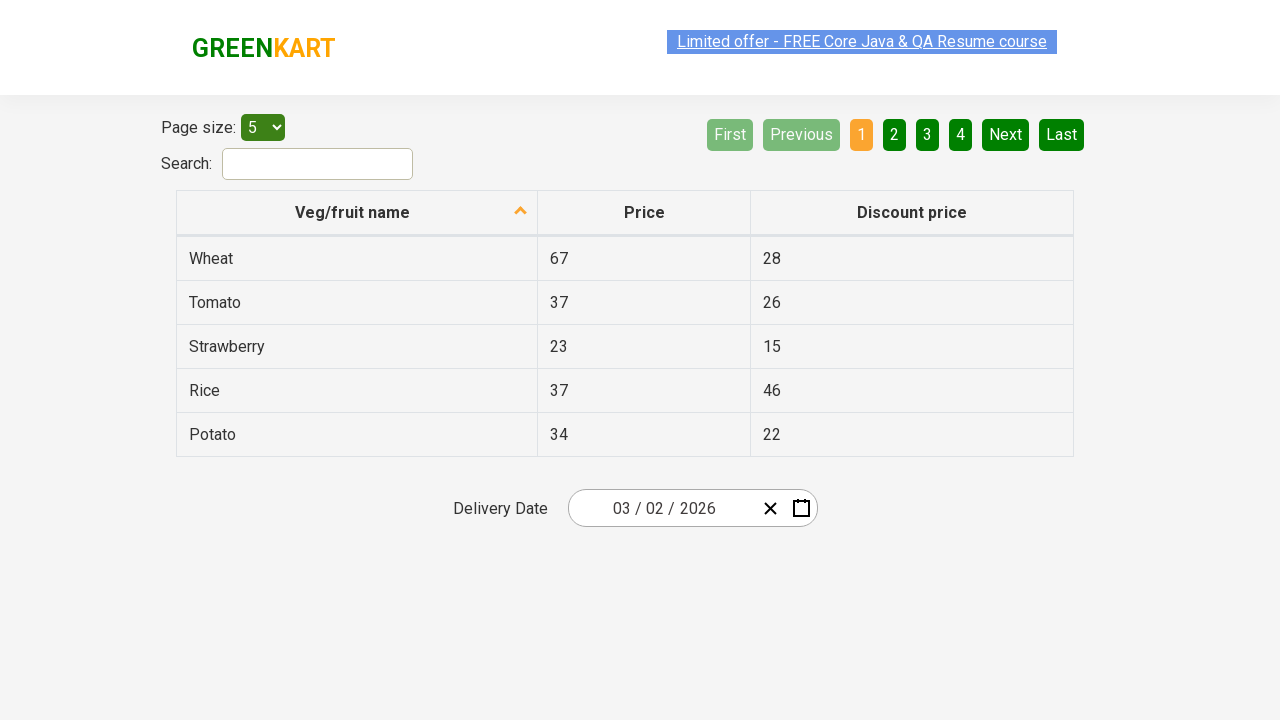

Clicked first column header to trigger sorting at (357, 213) on xpath=//tr/th[1]
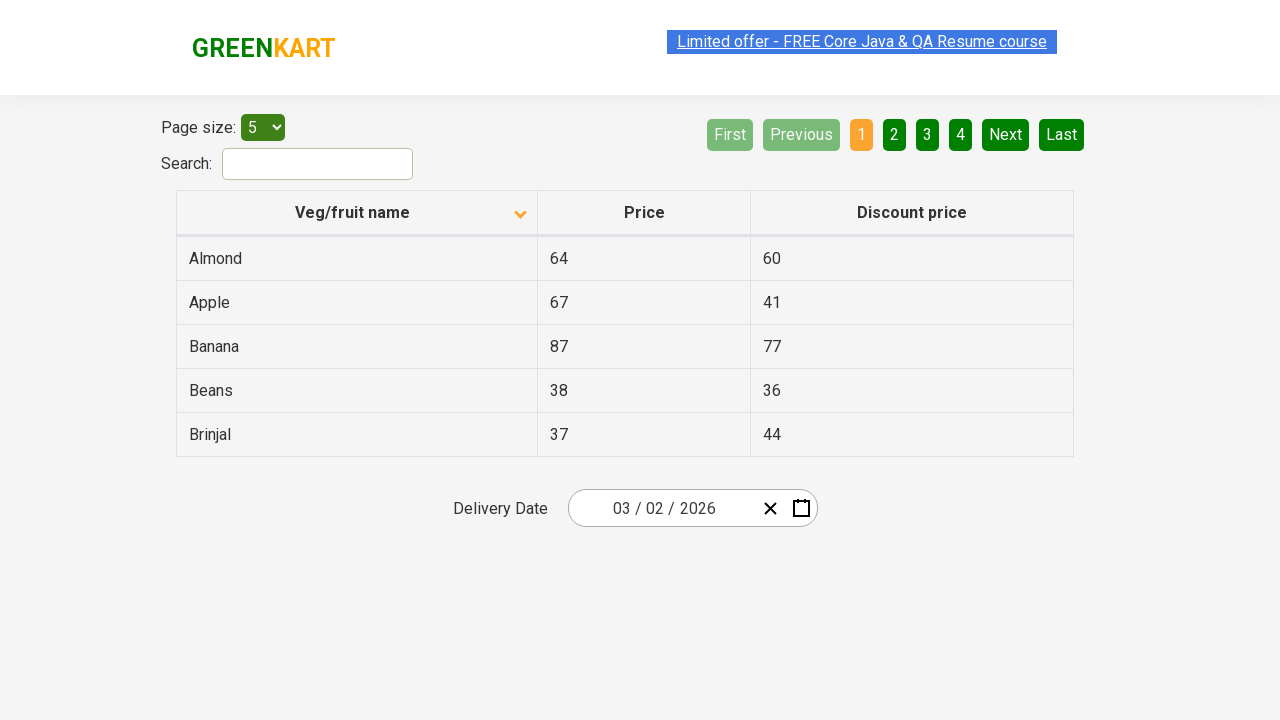

Table populated with product data
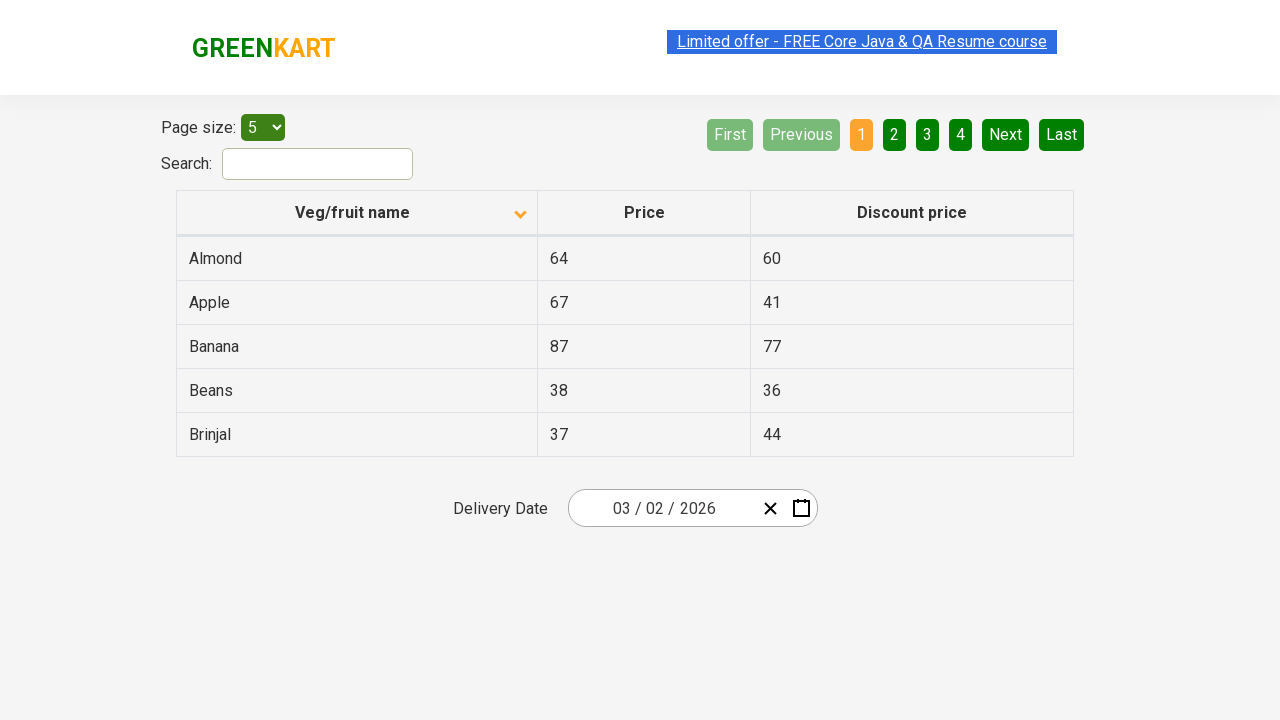

Retrieved 5 product names from first column
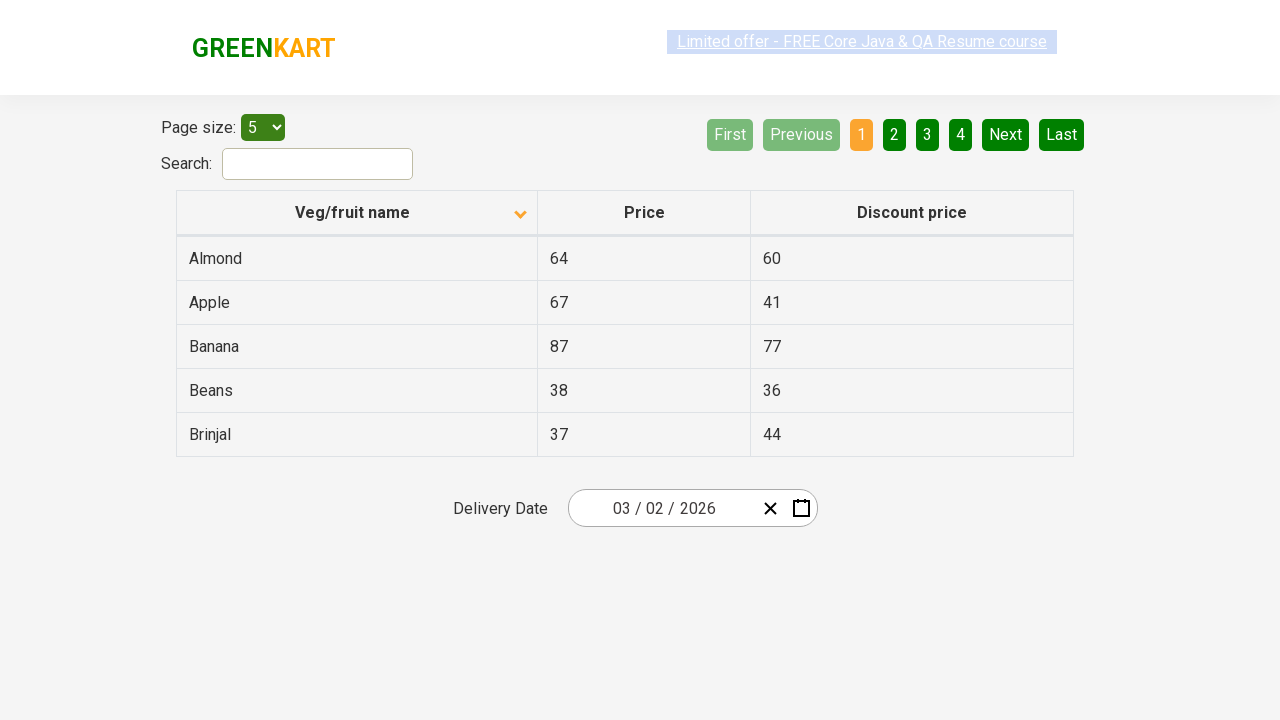

Verified products are sorted alphabetically
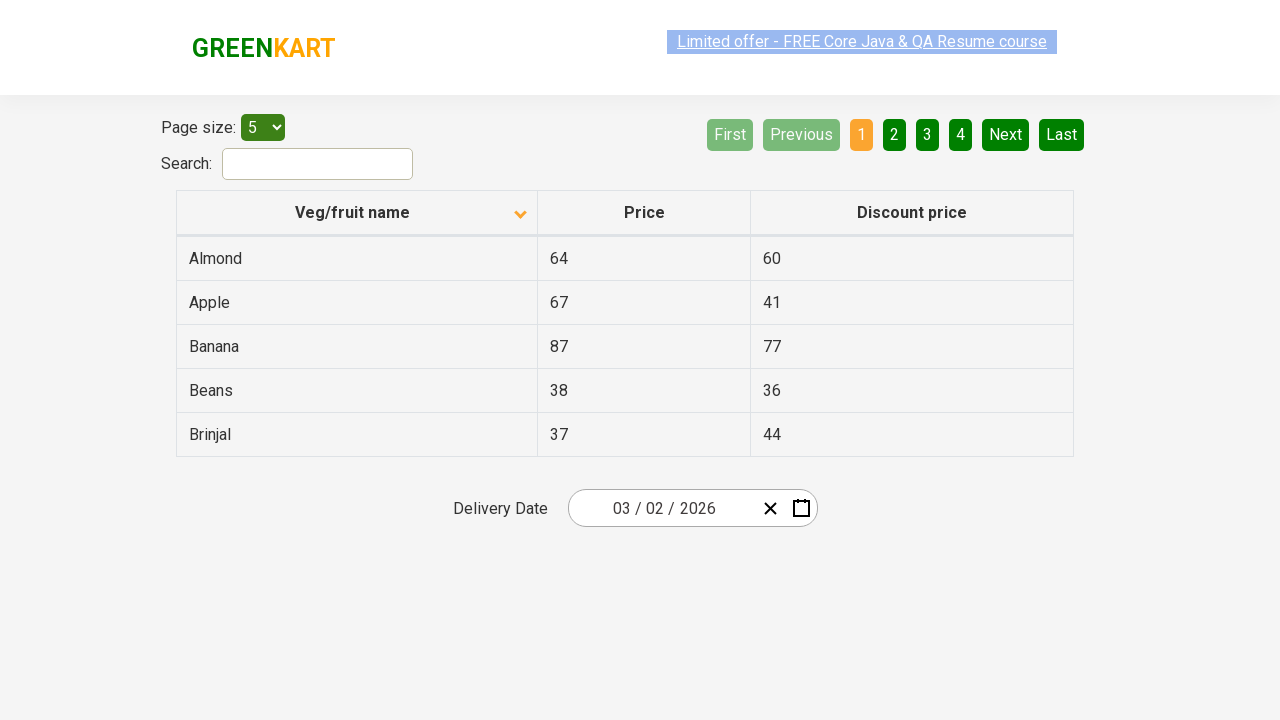

Clicked next page button (page 1) at (1006, 134) on [aria-label='Next']
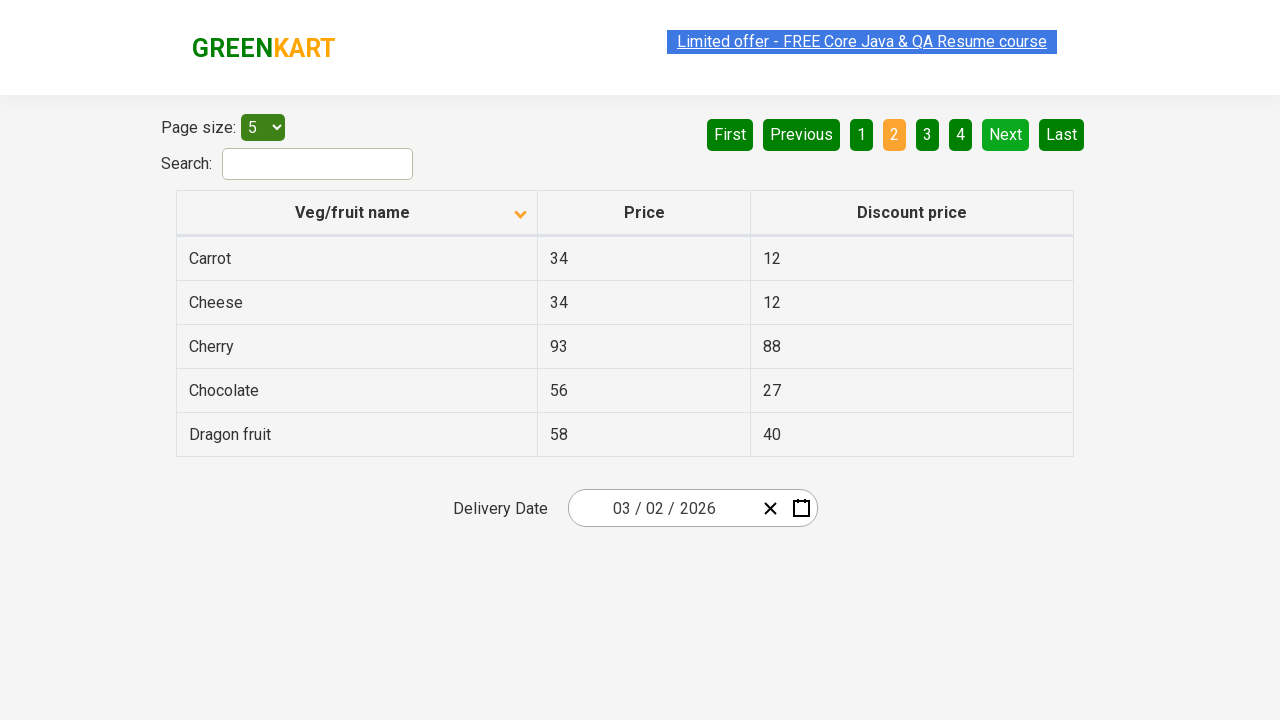

Waited for page transition to complete
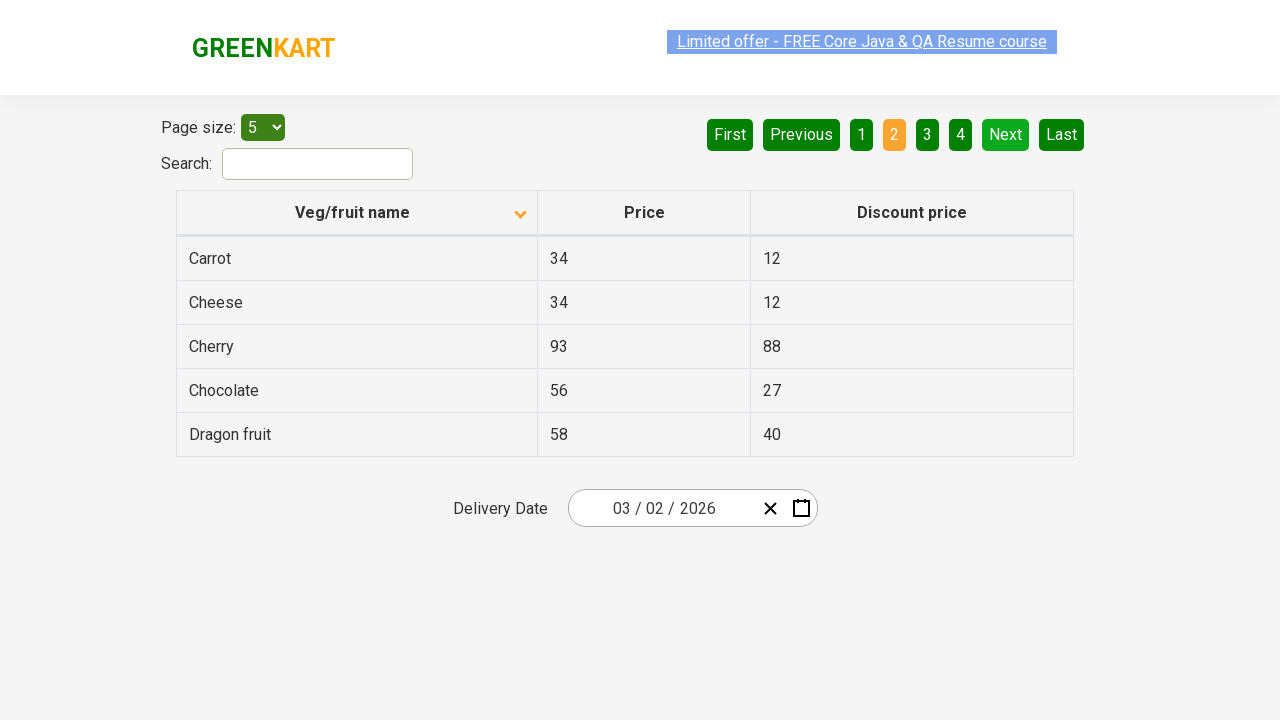

Clicked next page button (page 2) at (1006, 134) on [aria-label='Next']
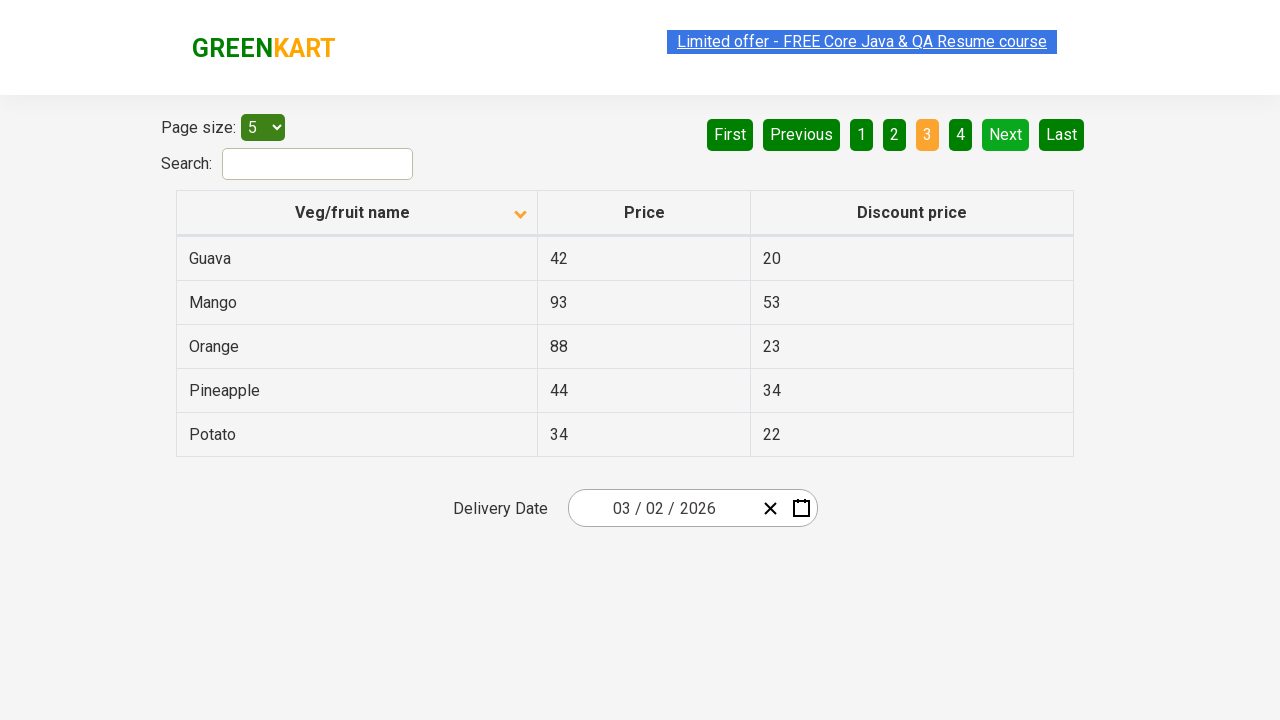

Waited for page transition to complete
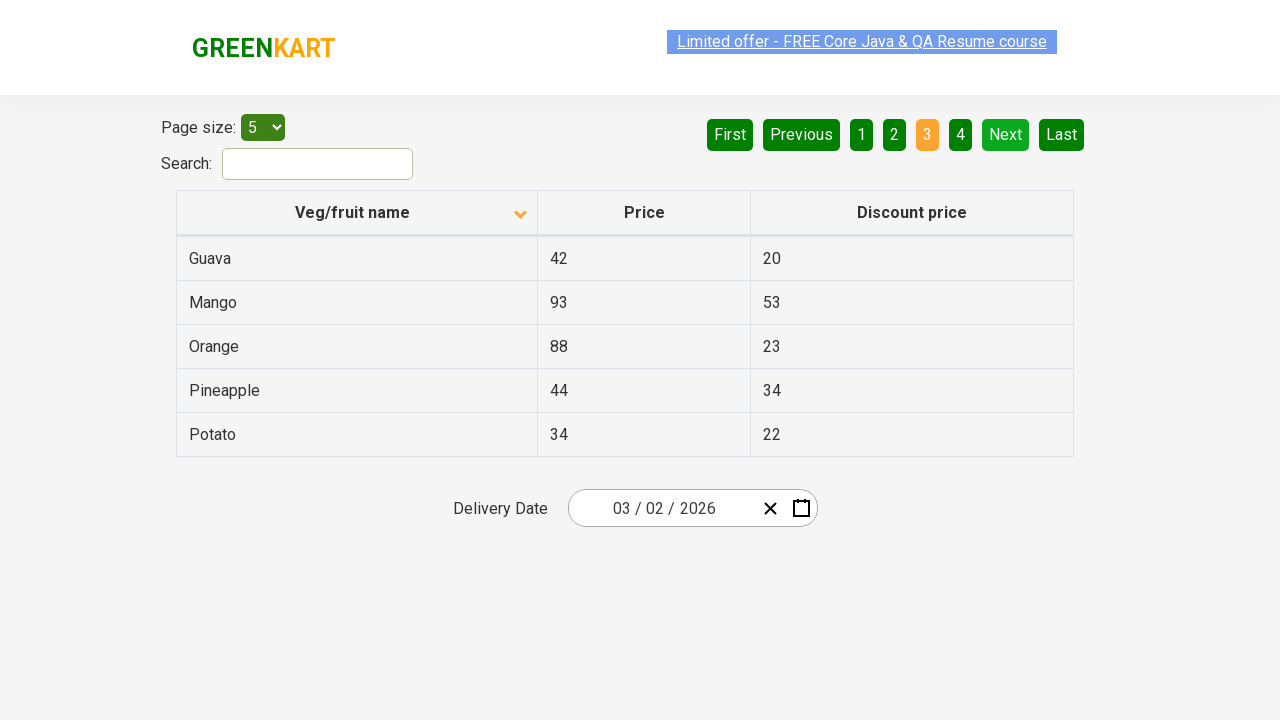

Clicked next page button (page 3) at (1006, 134) on [aria-label='Next']
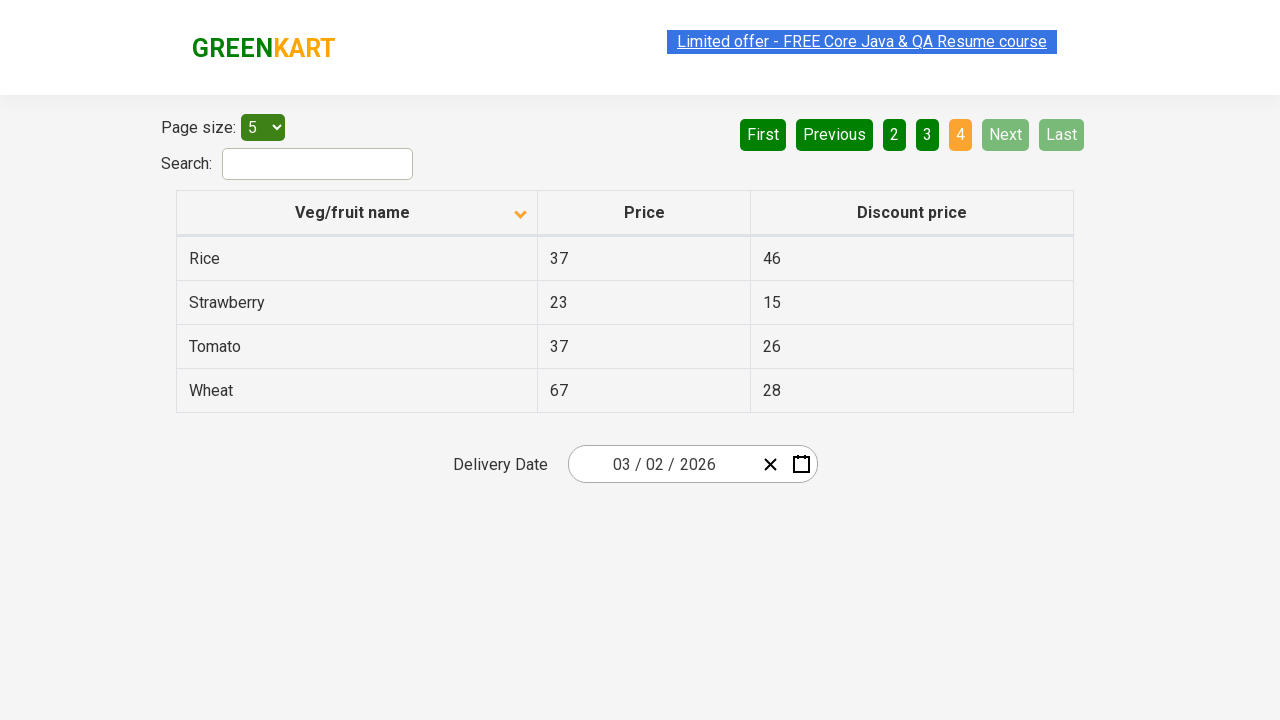

Waited for page transition to complete
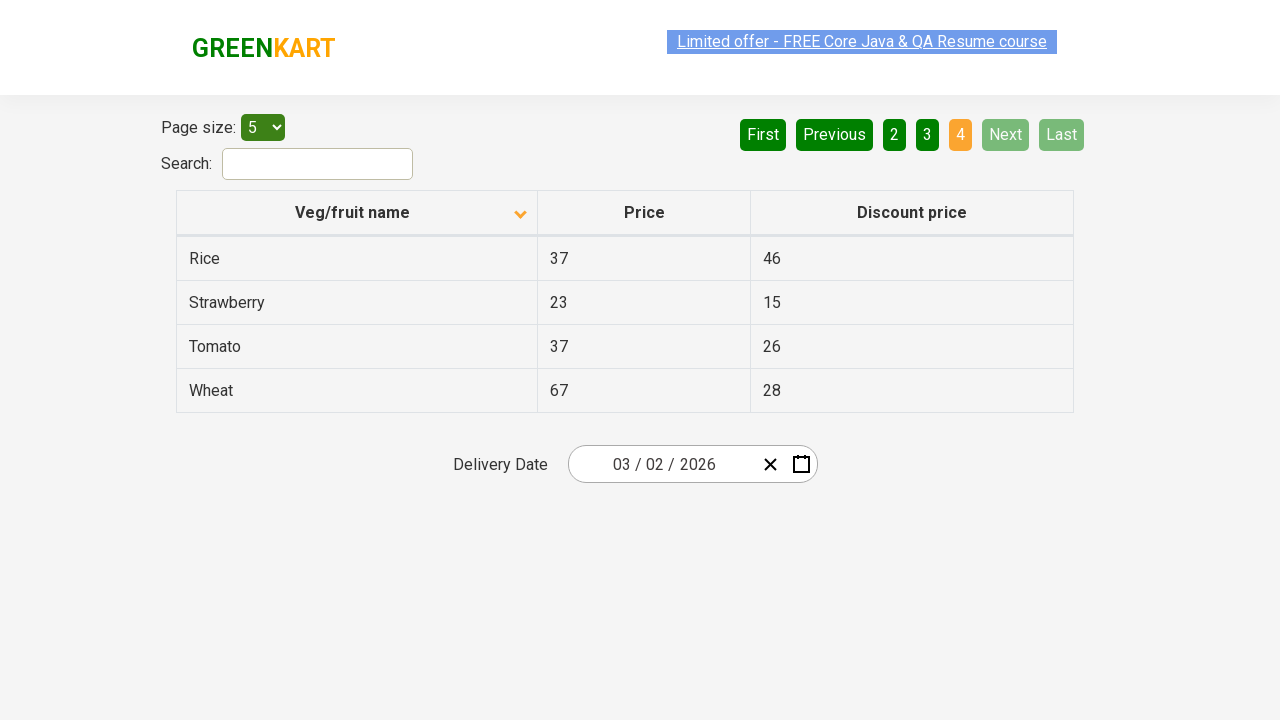

Found 'Rice' product on current page
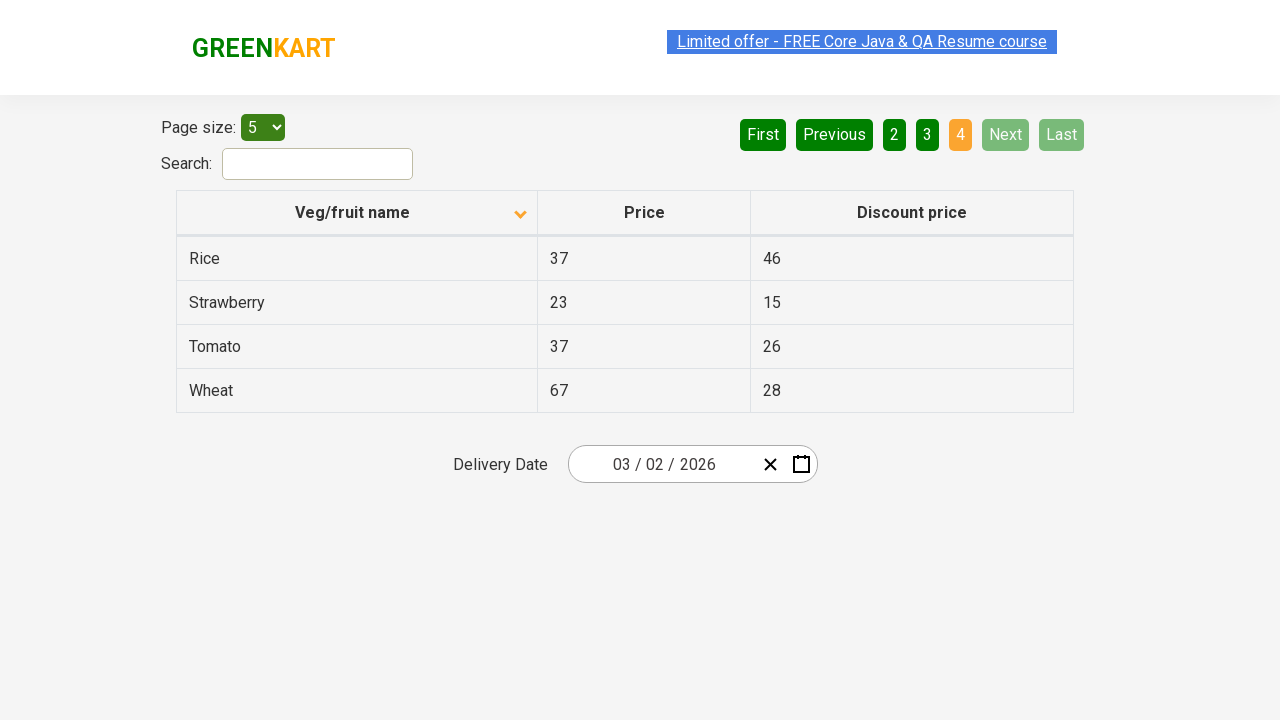

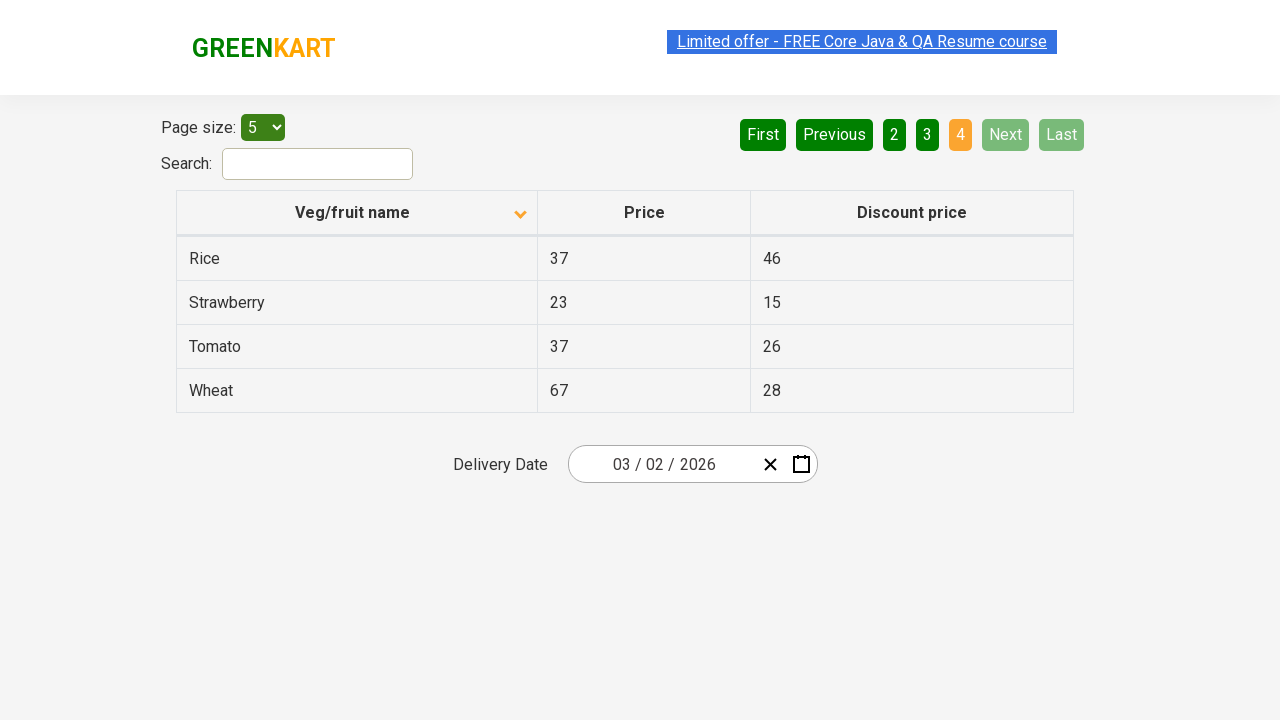